Tests popup window handling by clicking a button that opens multiple social media pages in new tabs.

Starting URL: https://www.lambdatest.com/selenium-playground/window-popup-modal-demo

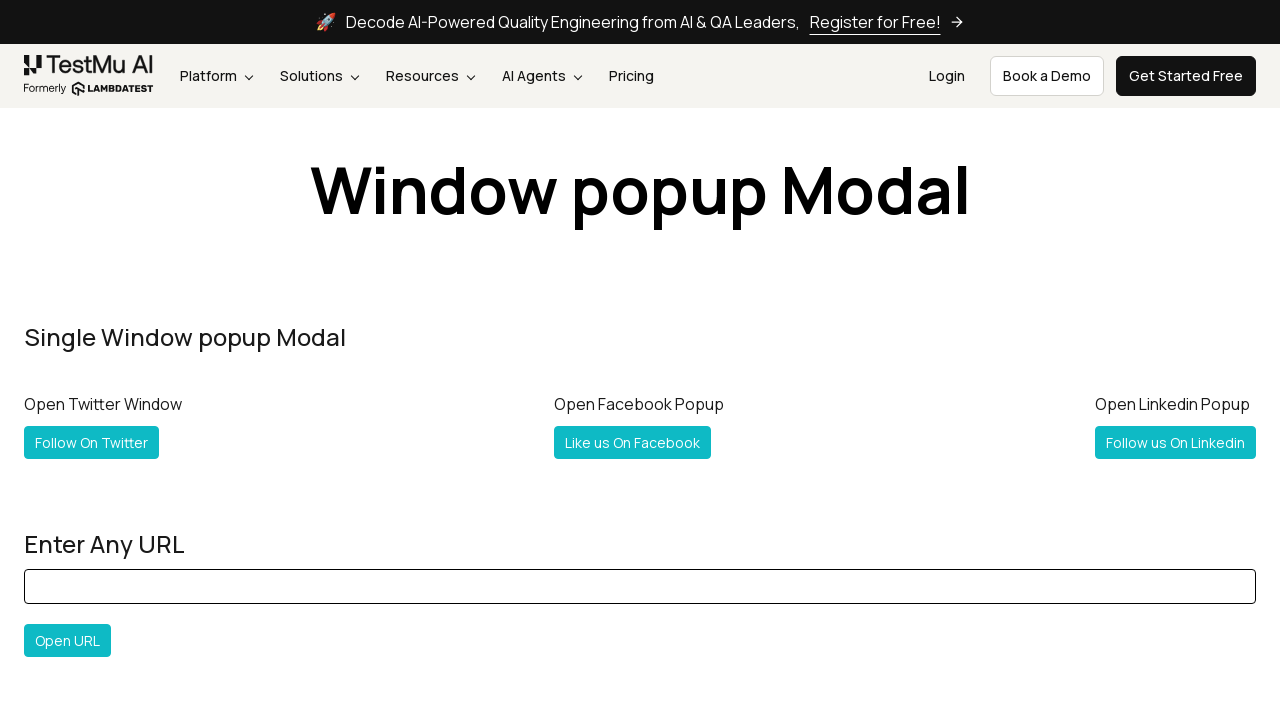

Clicked 'Follow Both' button and popup window opened at (122, 360) on #followboth
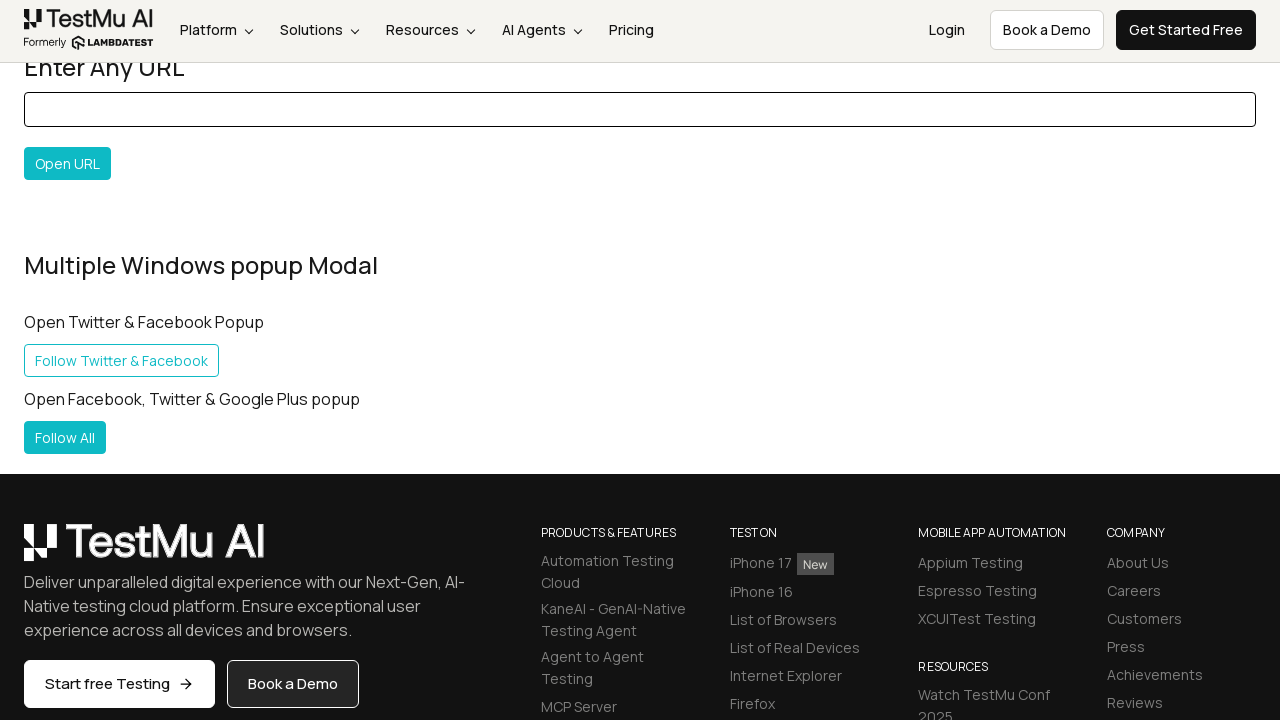

Retrieved new popup page object
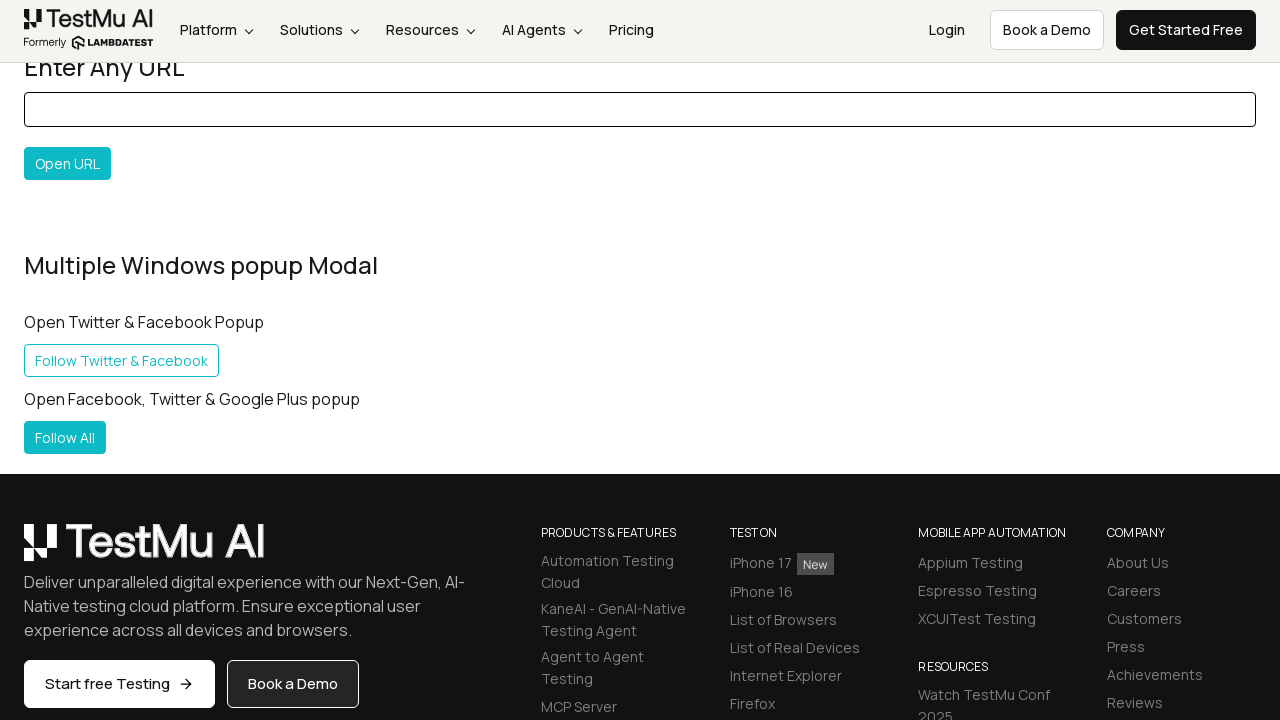

New popup page finished loading
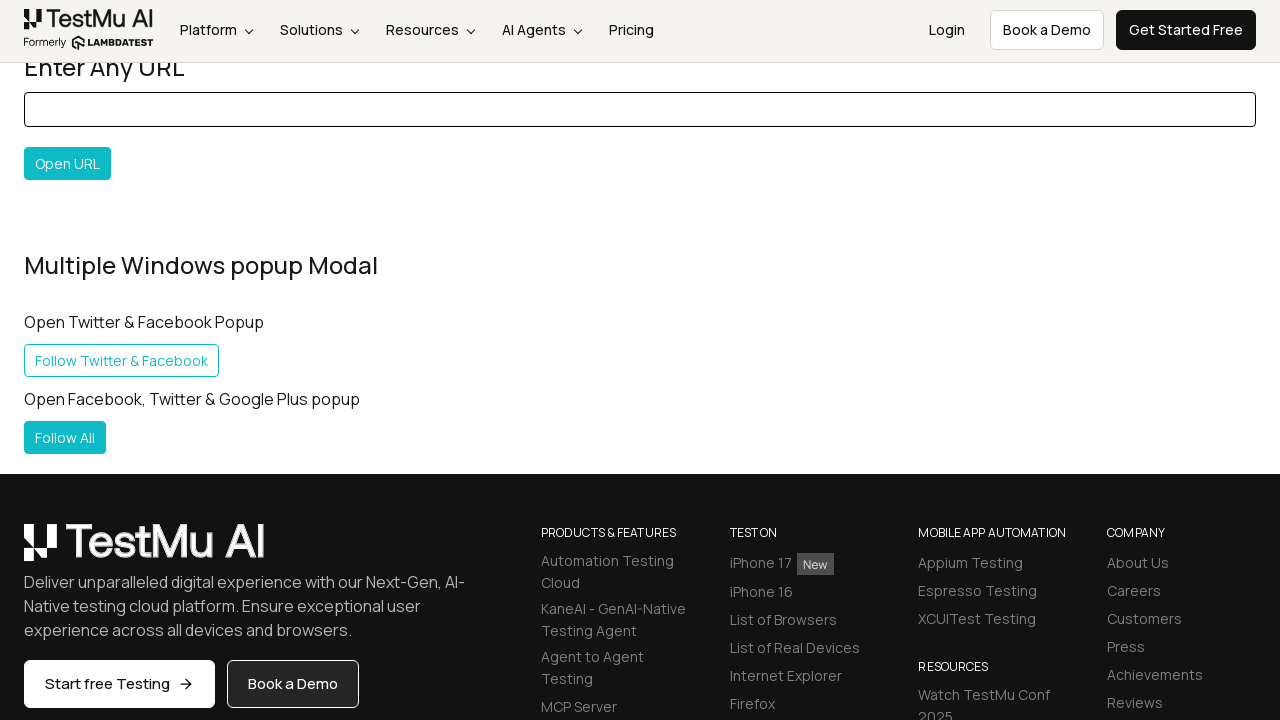

Retrieved all pages in context - total pages: 3
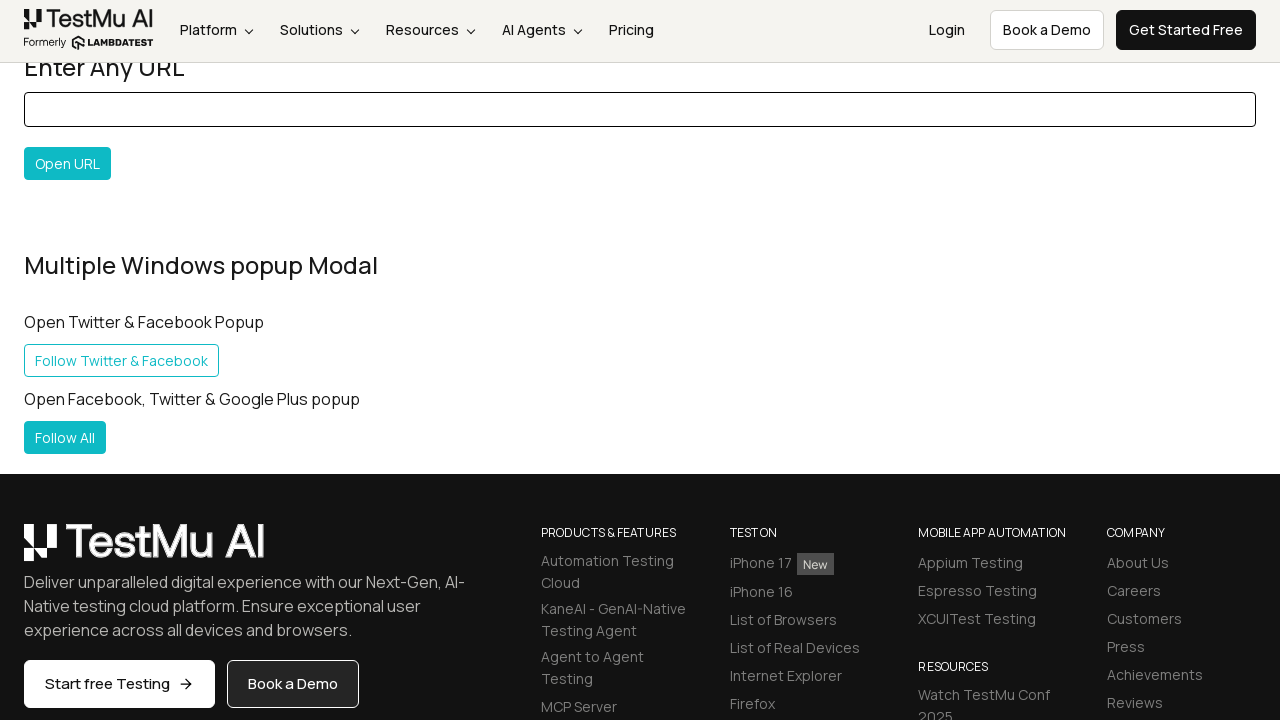

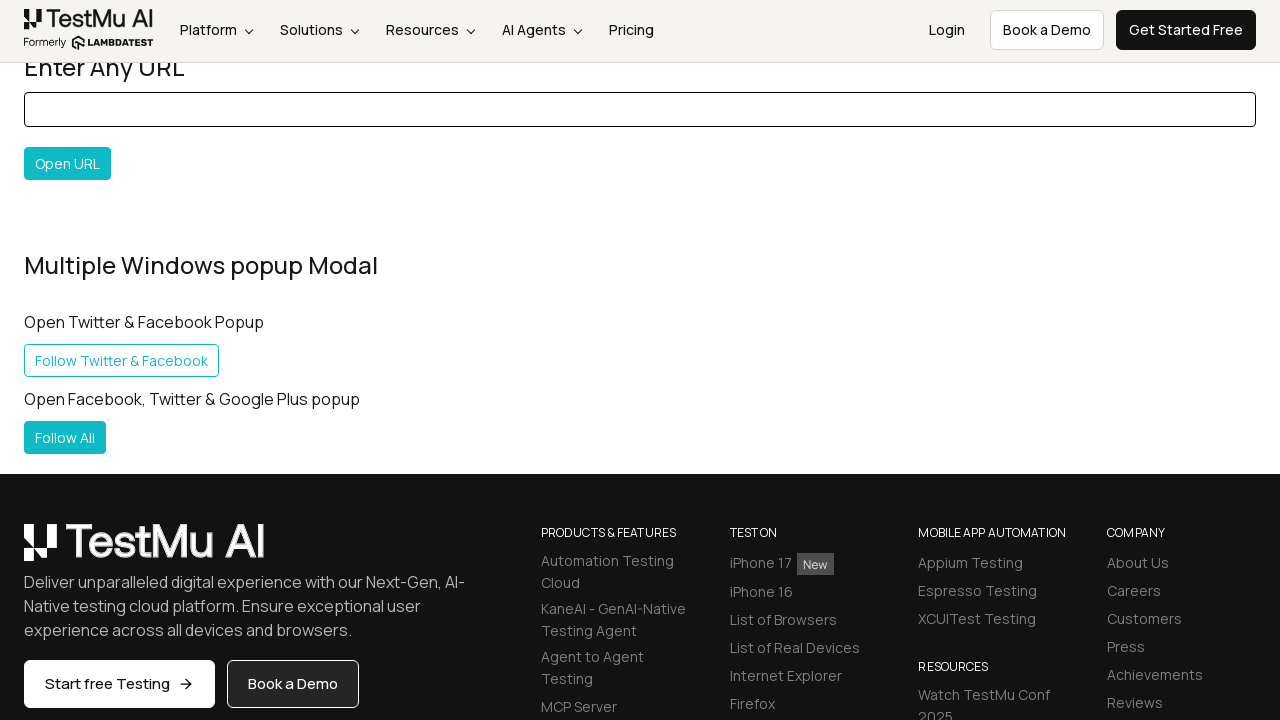